Basic sanity test that navigates to the Selenium HQ website and maximizes the browser window to verify the site loads correctly.

Starting URL: http://www.seleniumhq.org

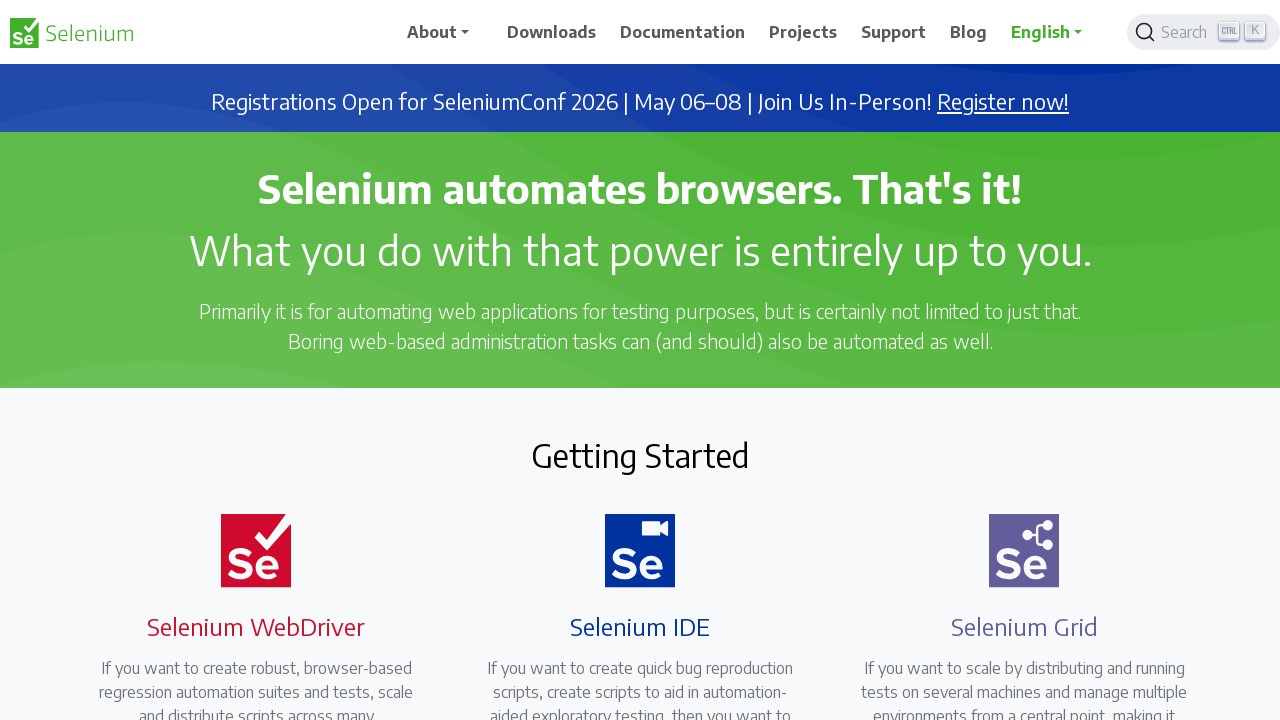

Set viewport size to 1920x1080 to maximize browser window
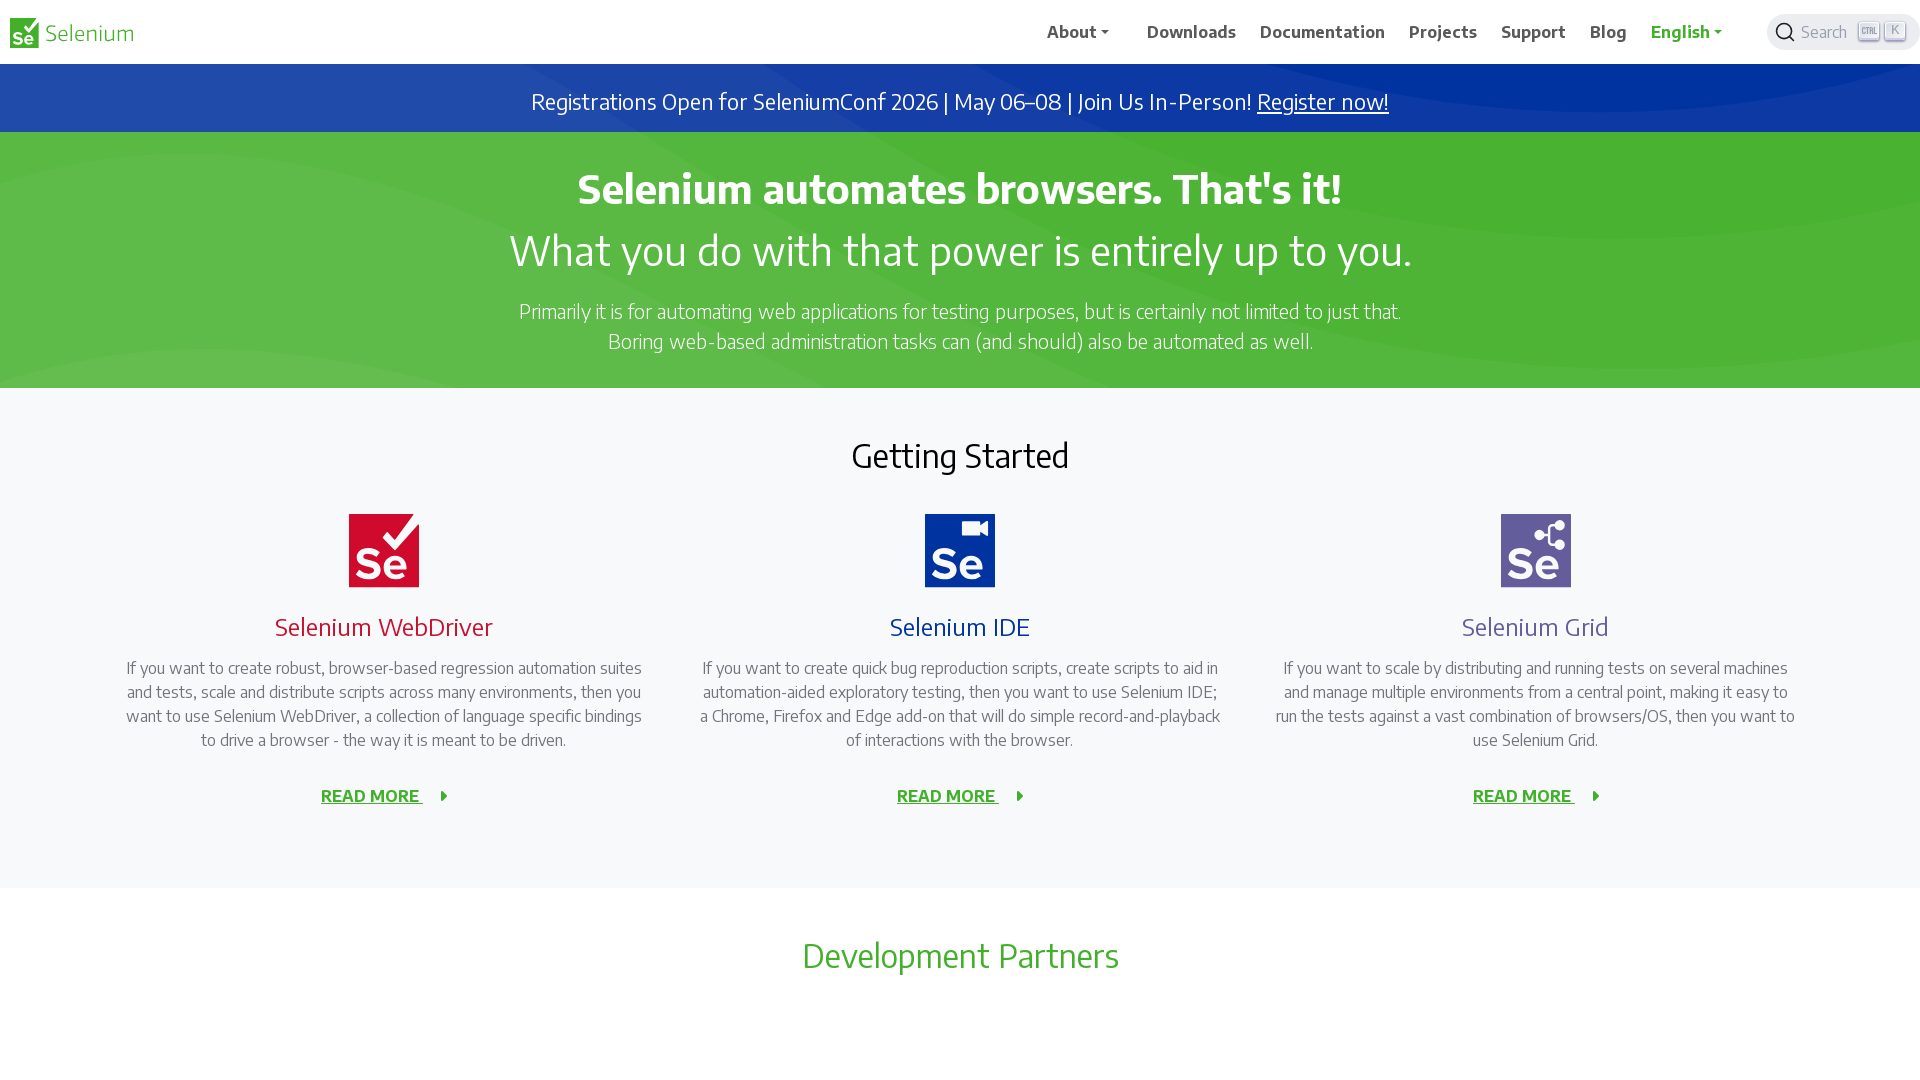

Waited for DOM content to load on Selenium HQ website
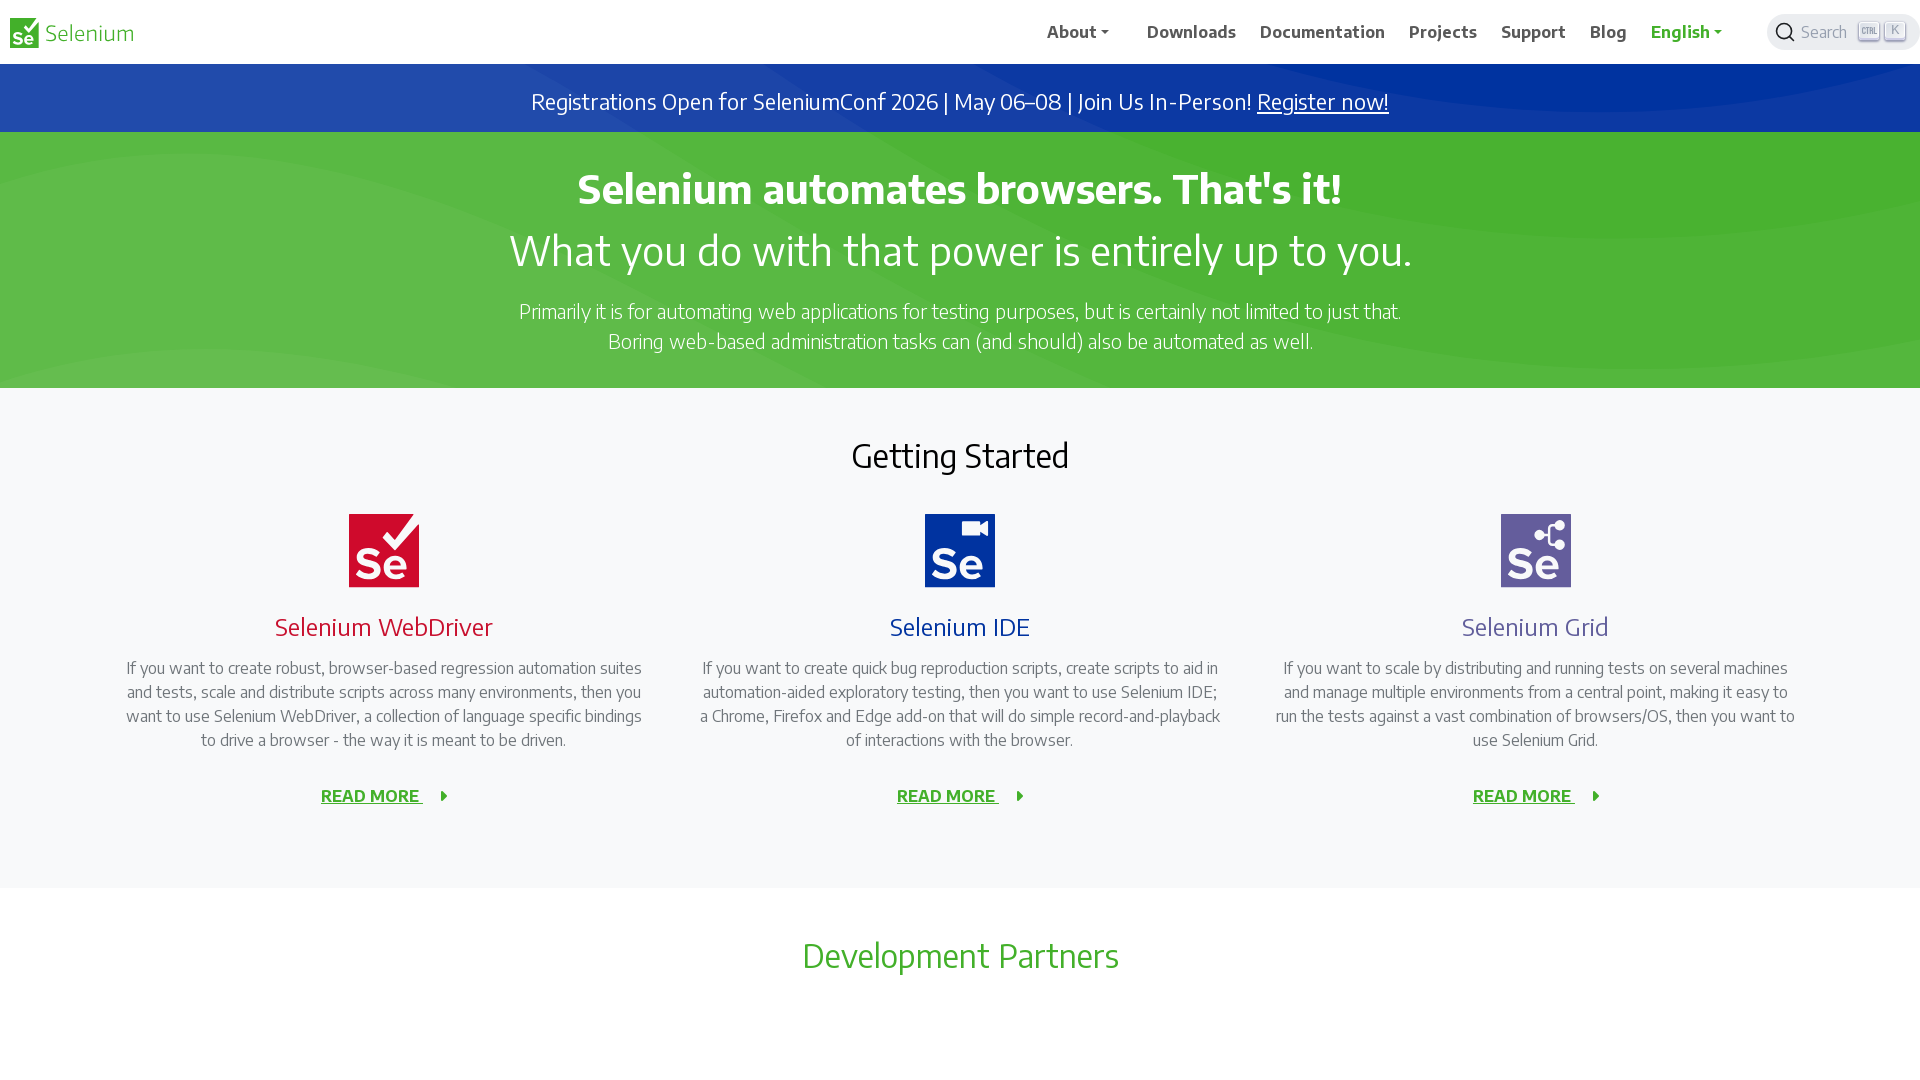

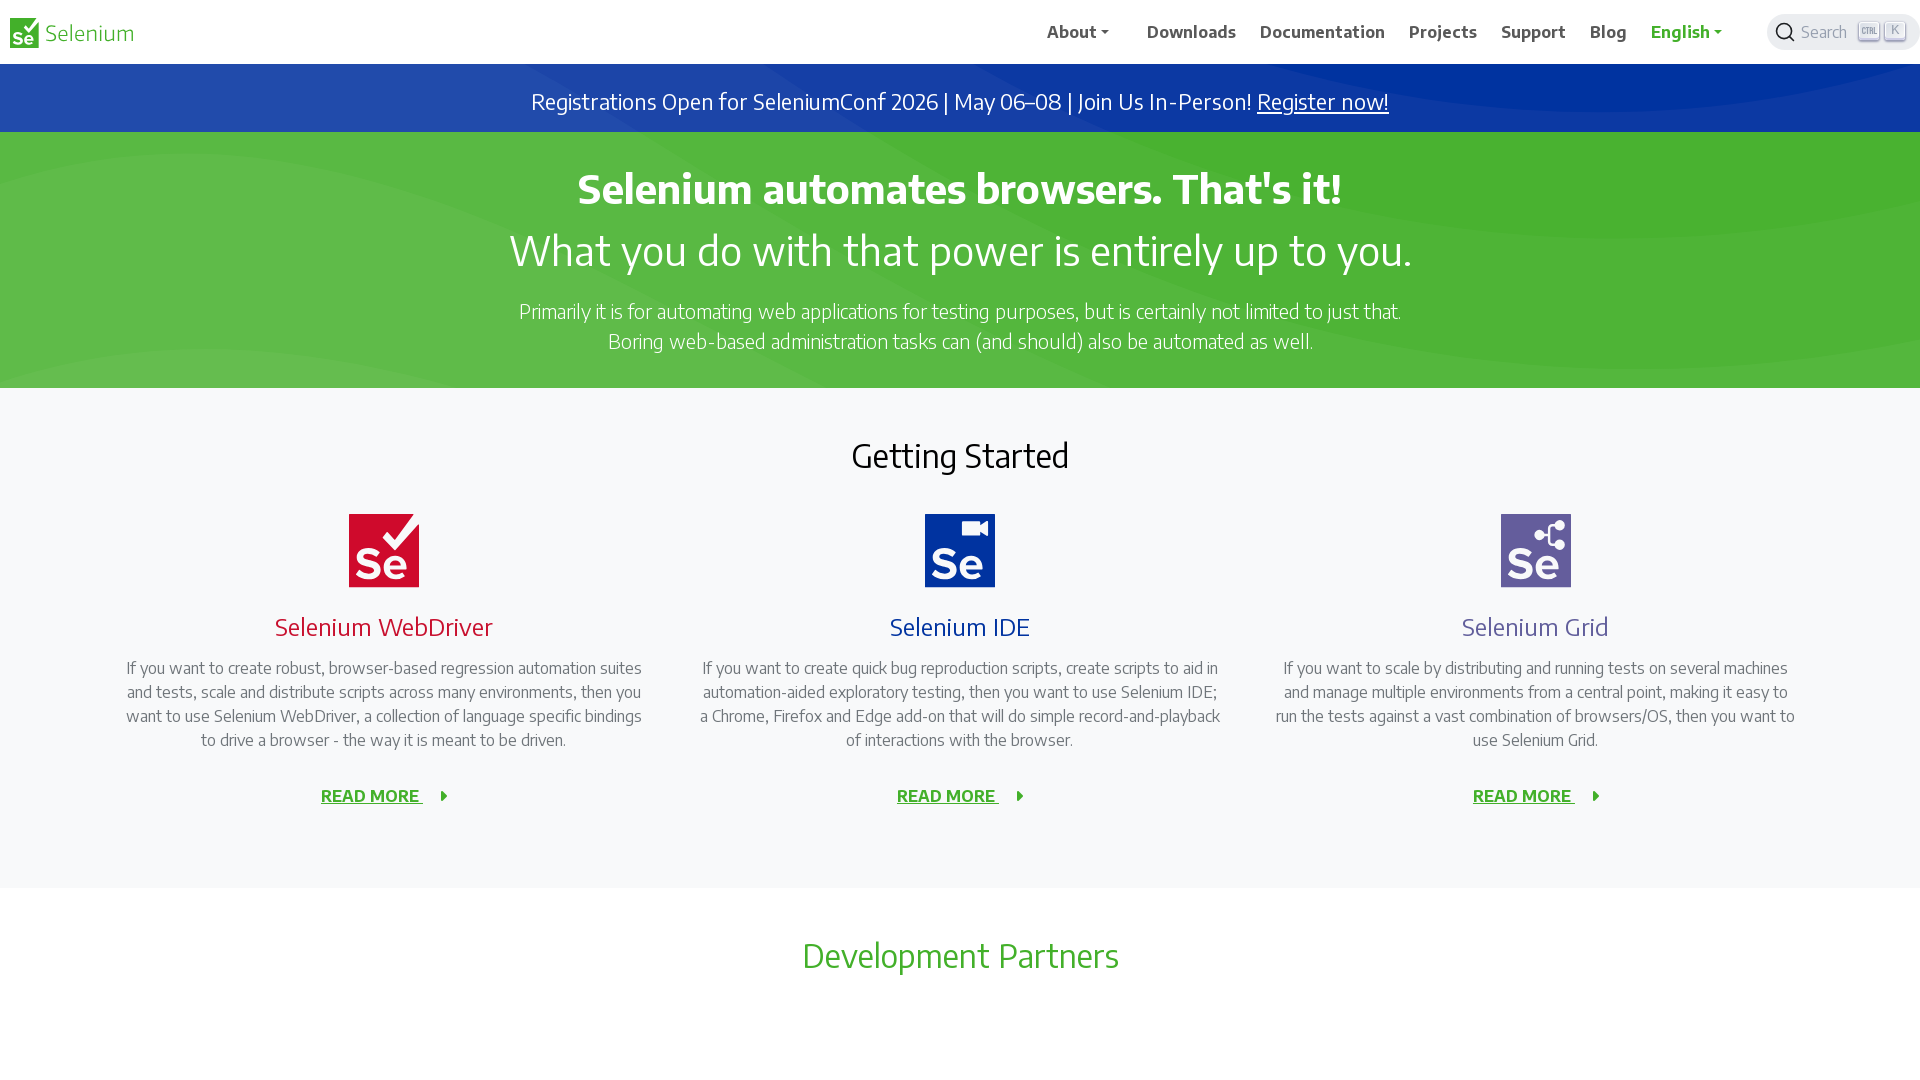